Verifies that the product categories (Phones, Laptops, Monitors) are displayed correctly on the demoblaze homepage.

Starting URL: https://www.demoblaze.com/

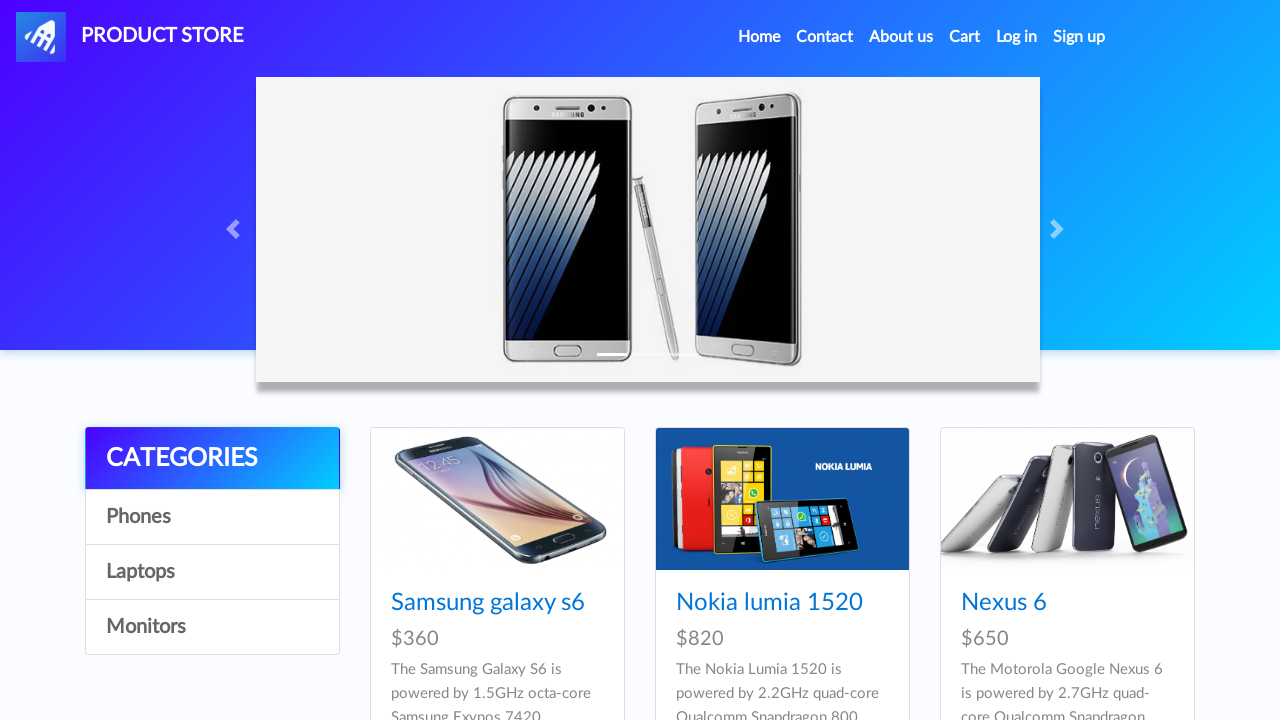

Waited for page to fully load (networkidle state)
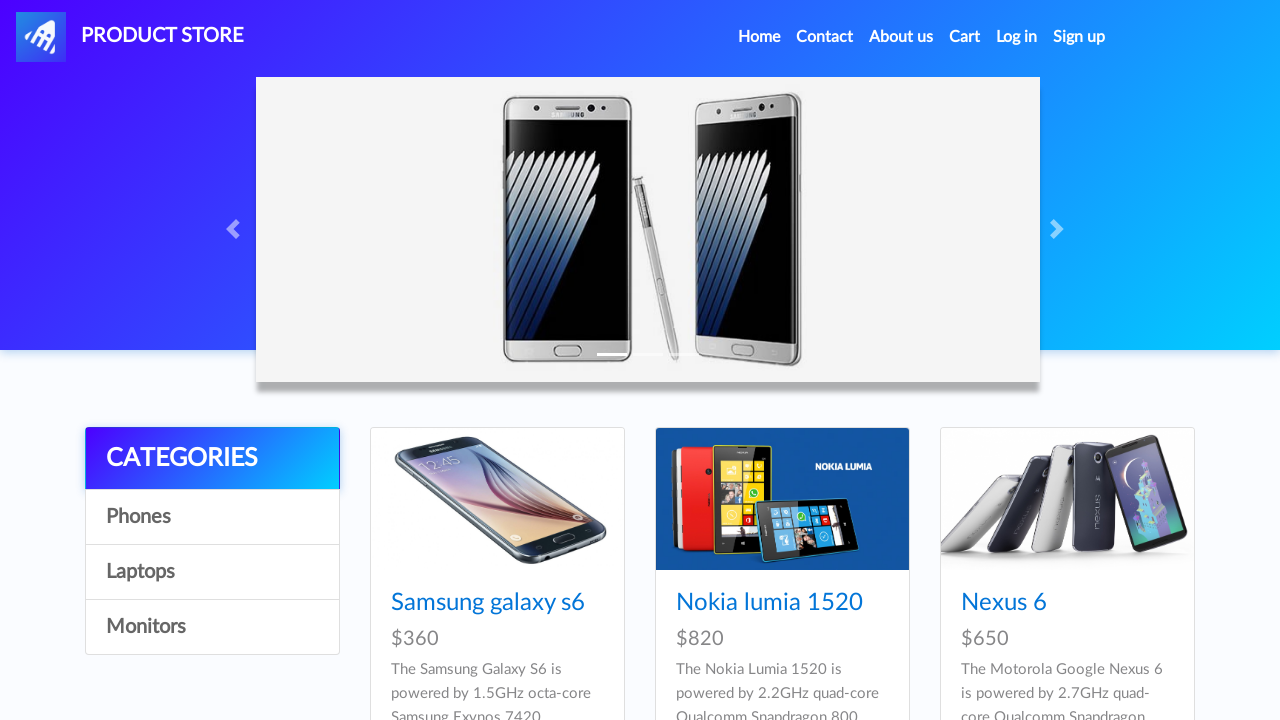

Categories section (.list-group) became visible
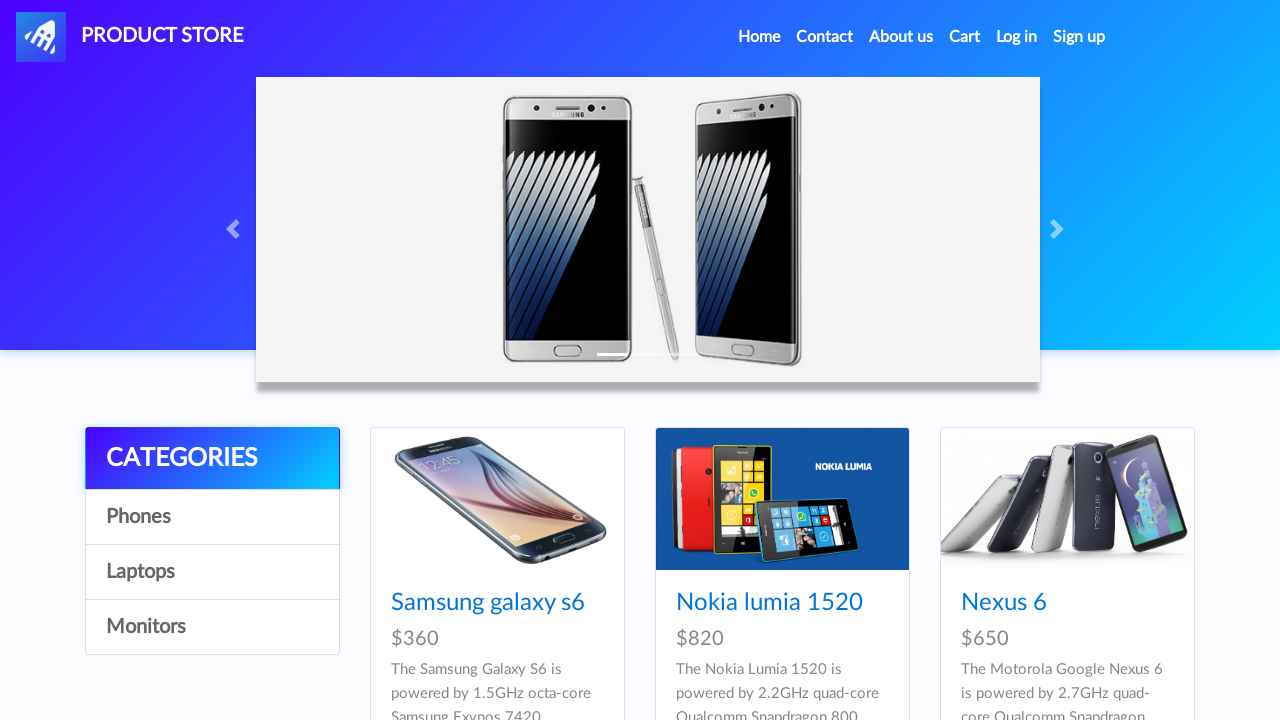

Verified category 'Phones' is visible
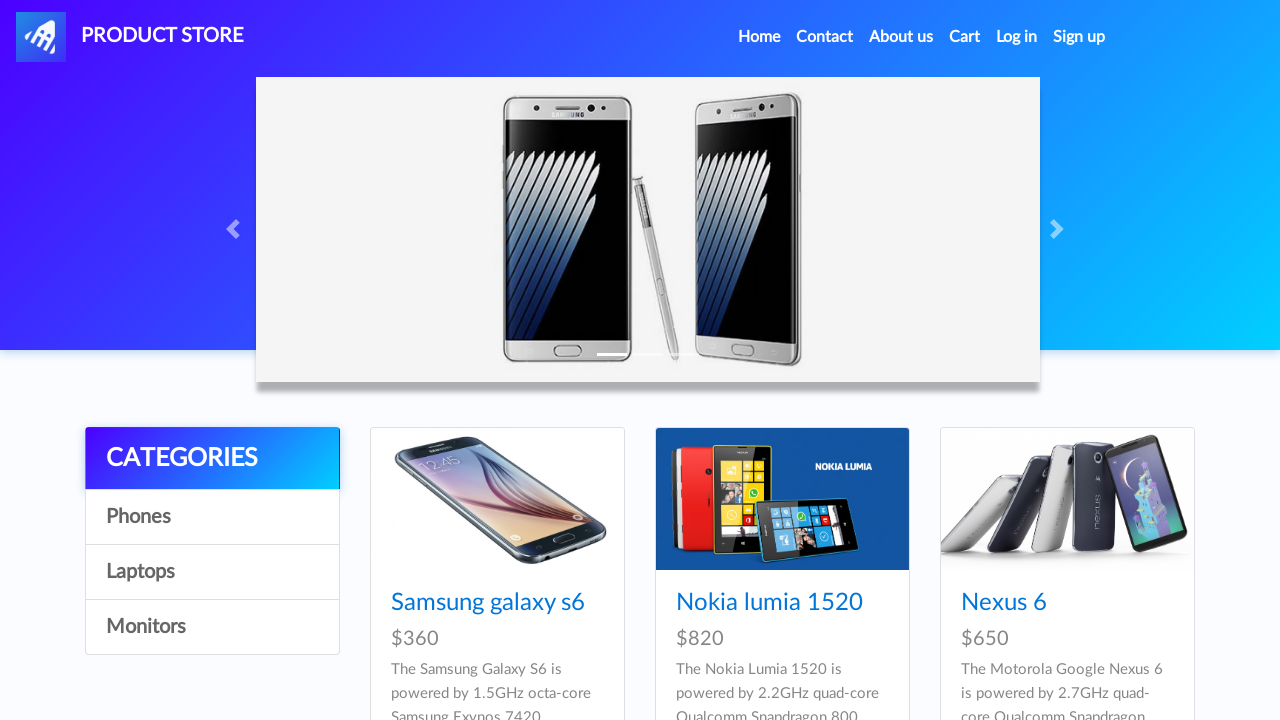

Verified category 'Laptops' is visible
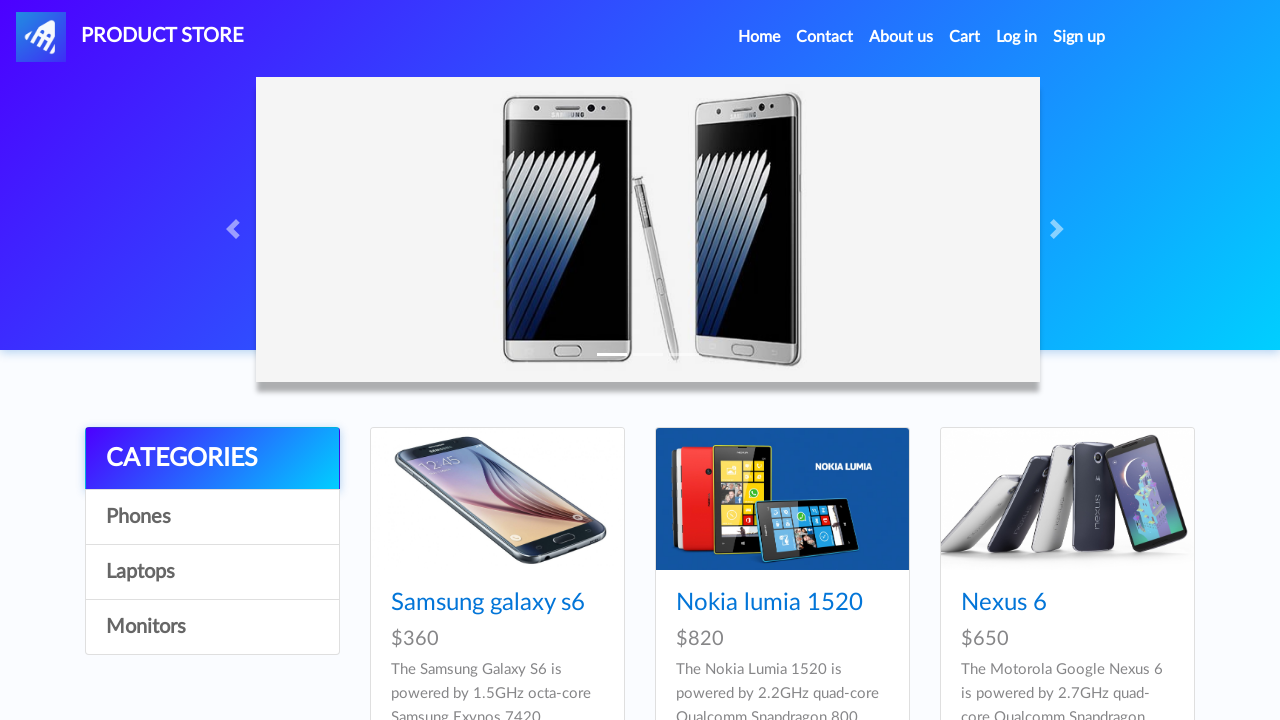

Verified category 'Monitors' is visible
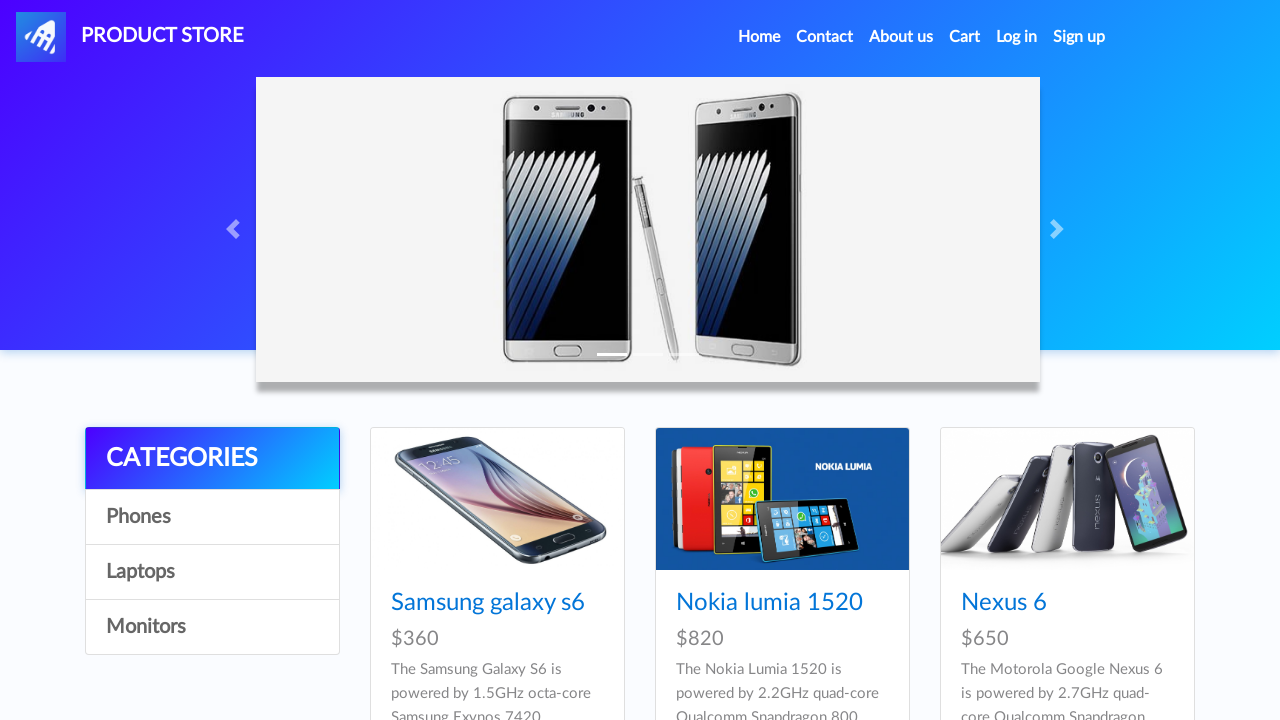

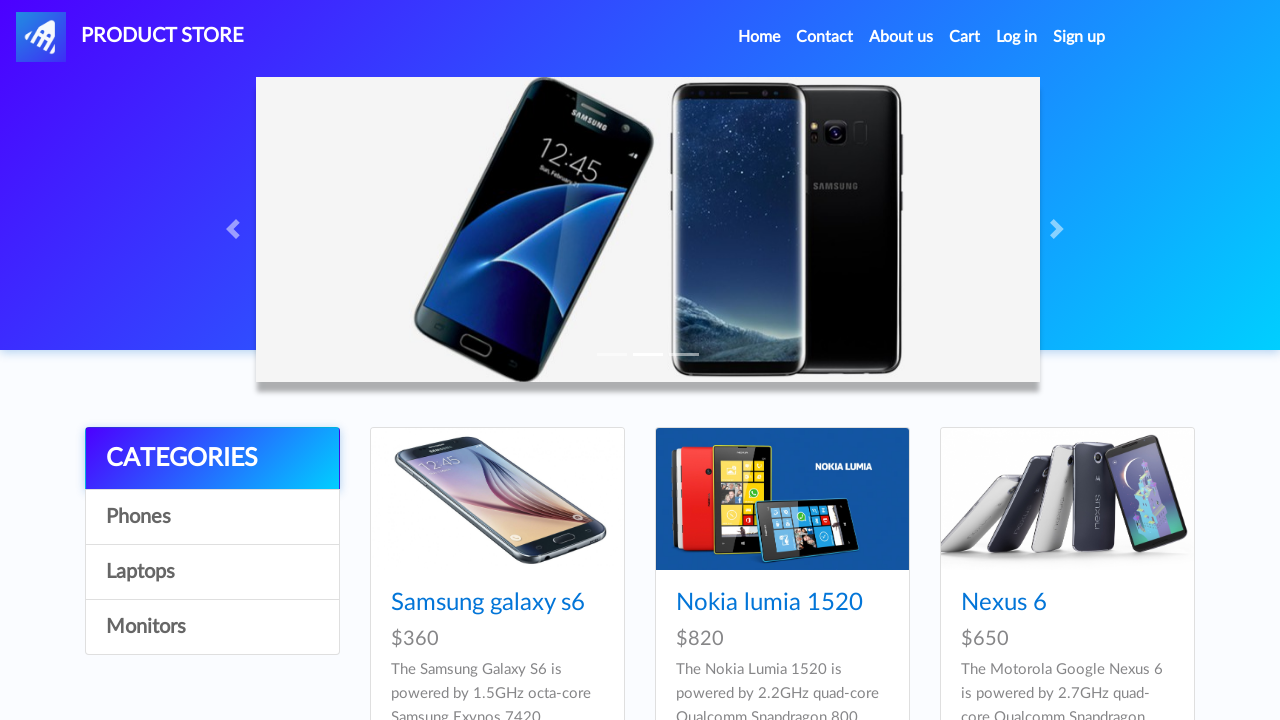